Navigates to the OrangeHRM demo site and waits for the page to load. The script only visits the page without performing any additional actions (login-related code is commented out).

Starting URL: https://opensource-demo.orangehrmlive.com/

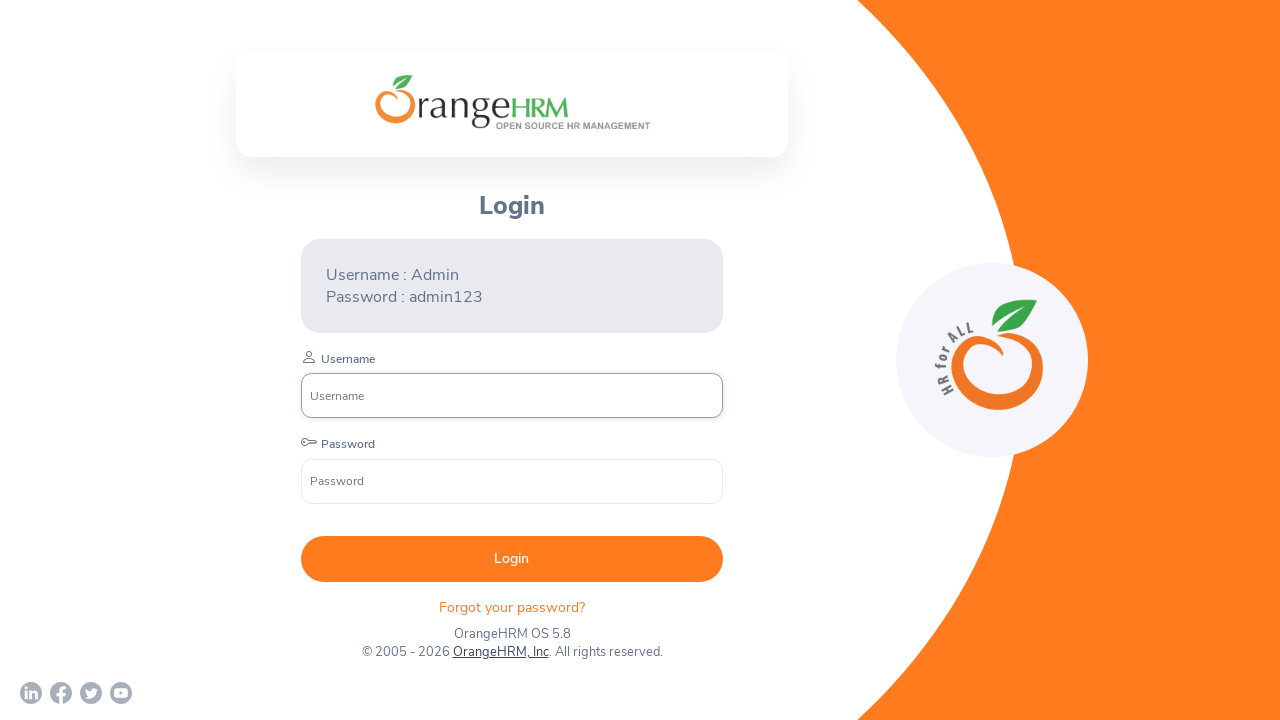

Login page fully loaded - username input field is visible
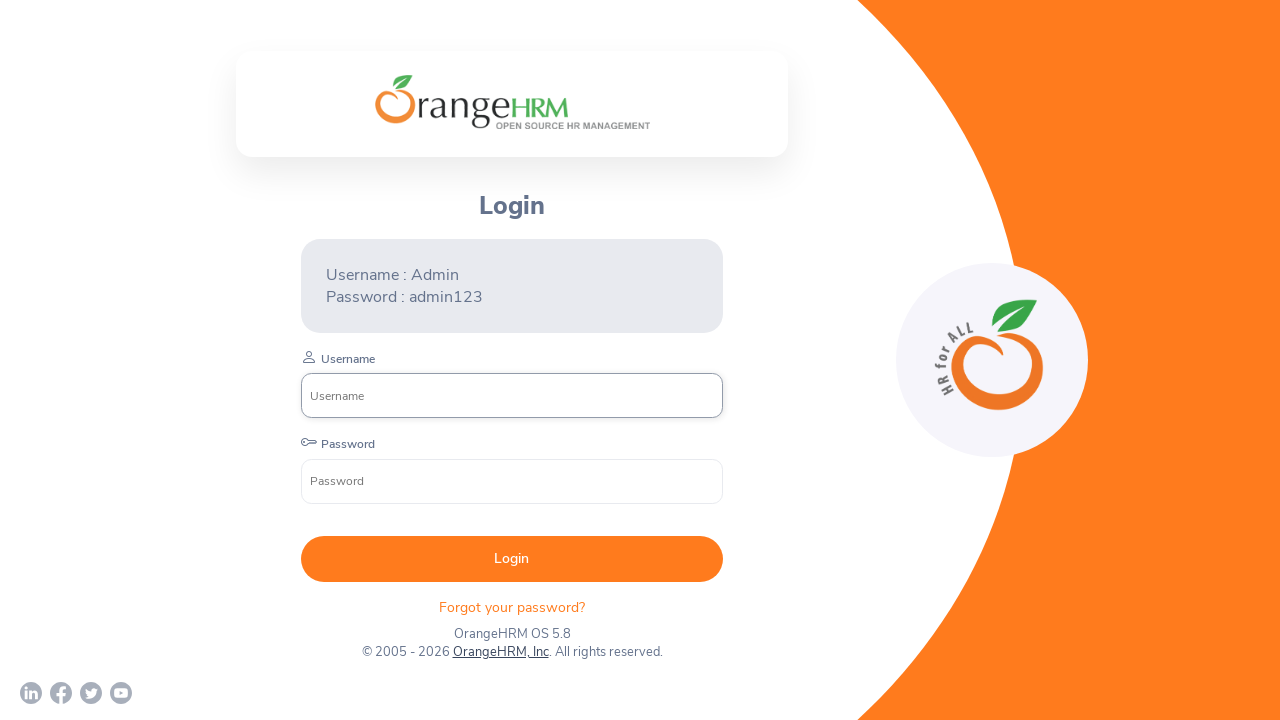

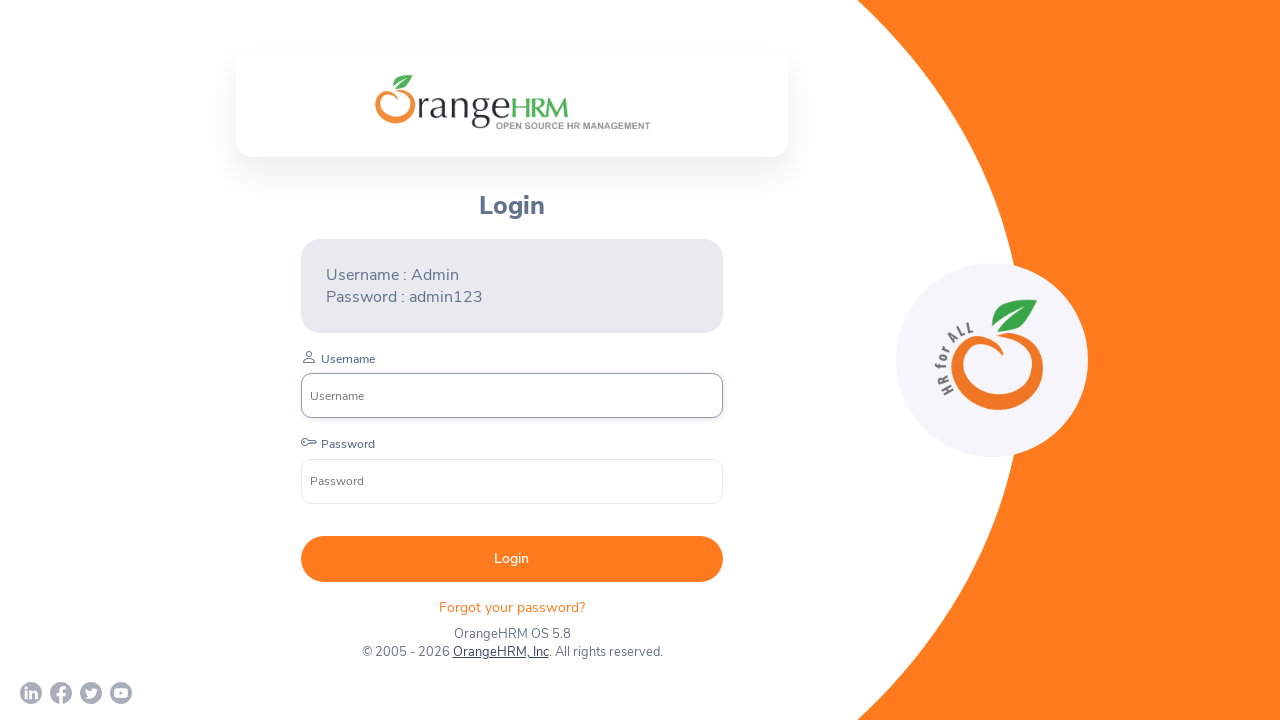